Tests navigation and UI components by hovering over navigation elements, counting input and button elements, and testing keyboard navigation with Tab key.

Starting URL: https://decentralized-video-app.vercel.app

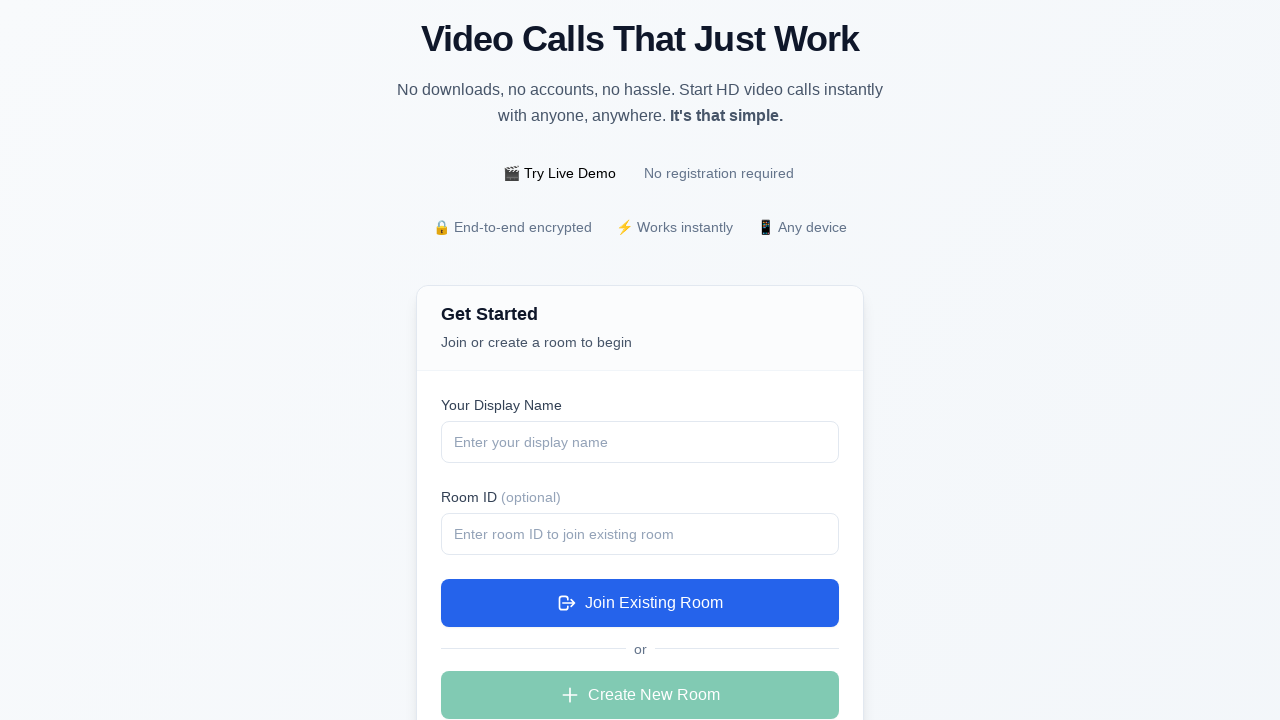

Waited for page to load (domcontentloaded state)
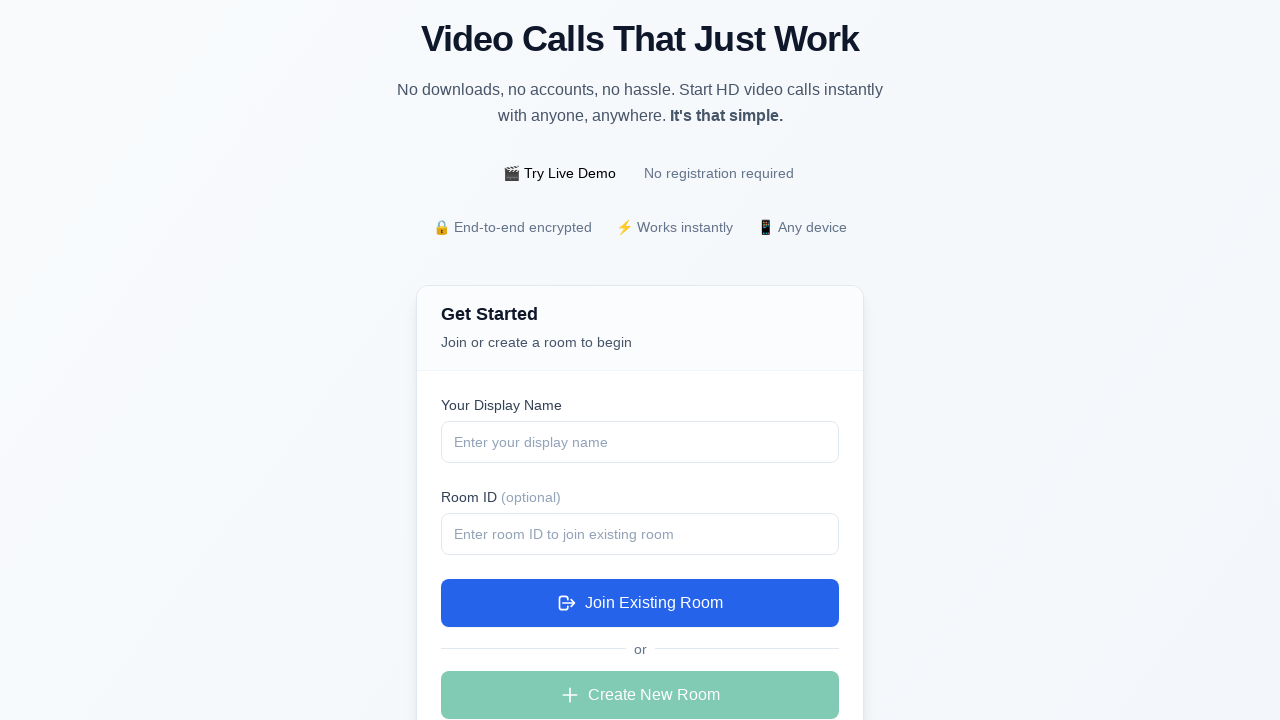

Located 'Create Room' navigation element
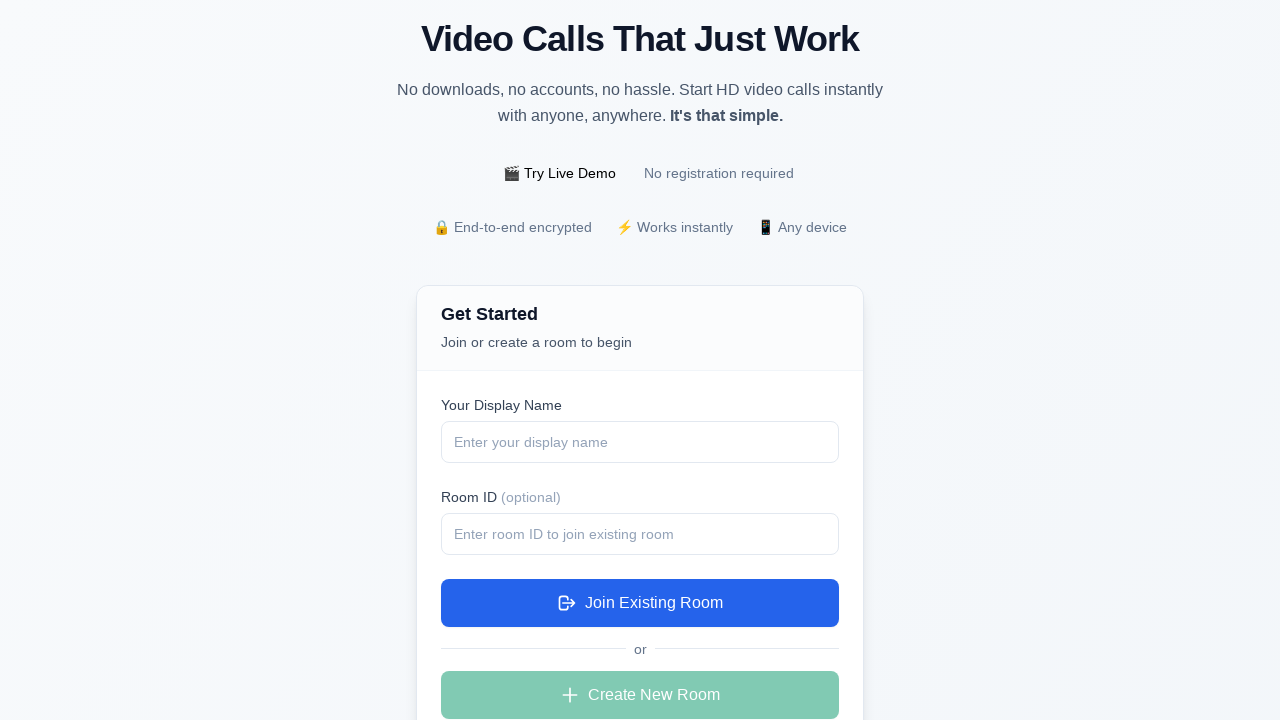

Located 'Join Room' navigation element
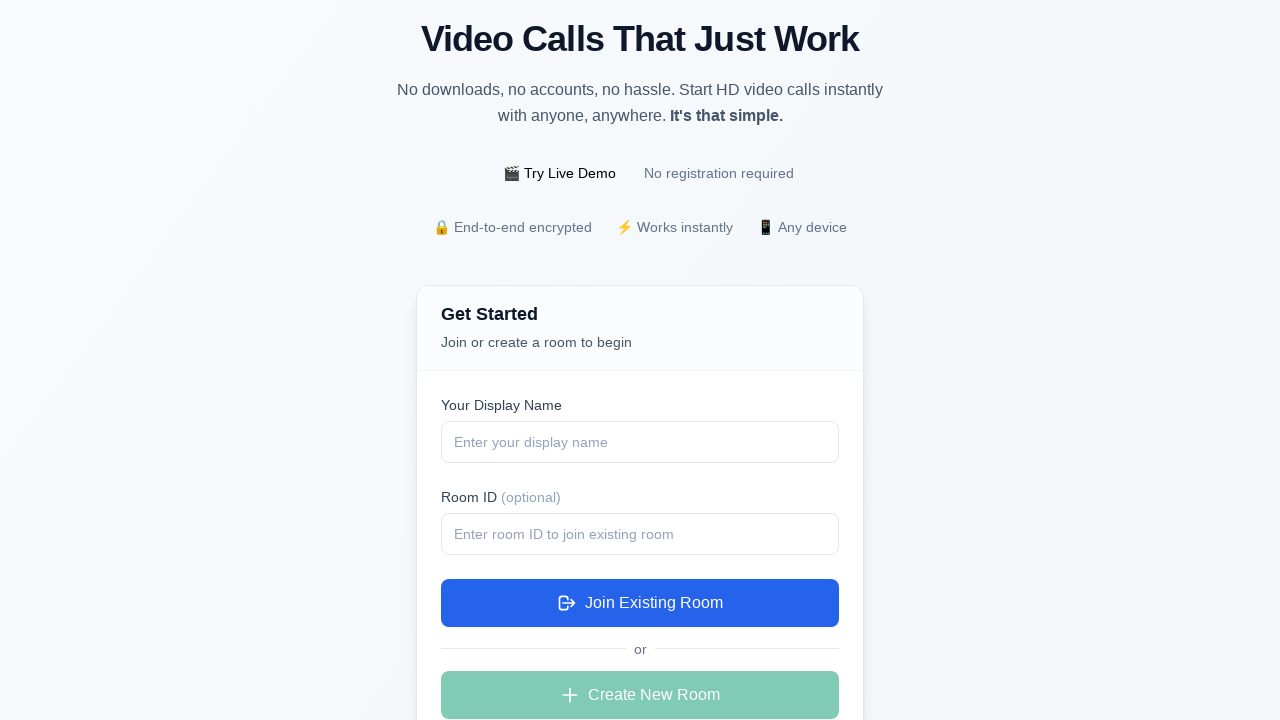

Located 'Home' navigation element
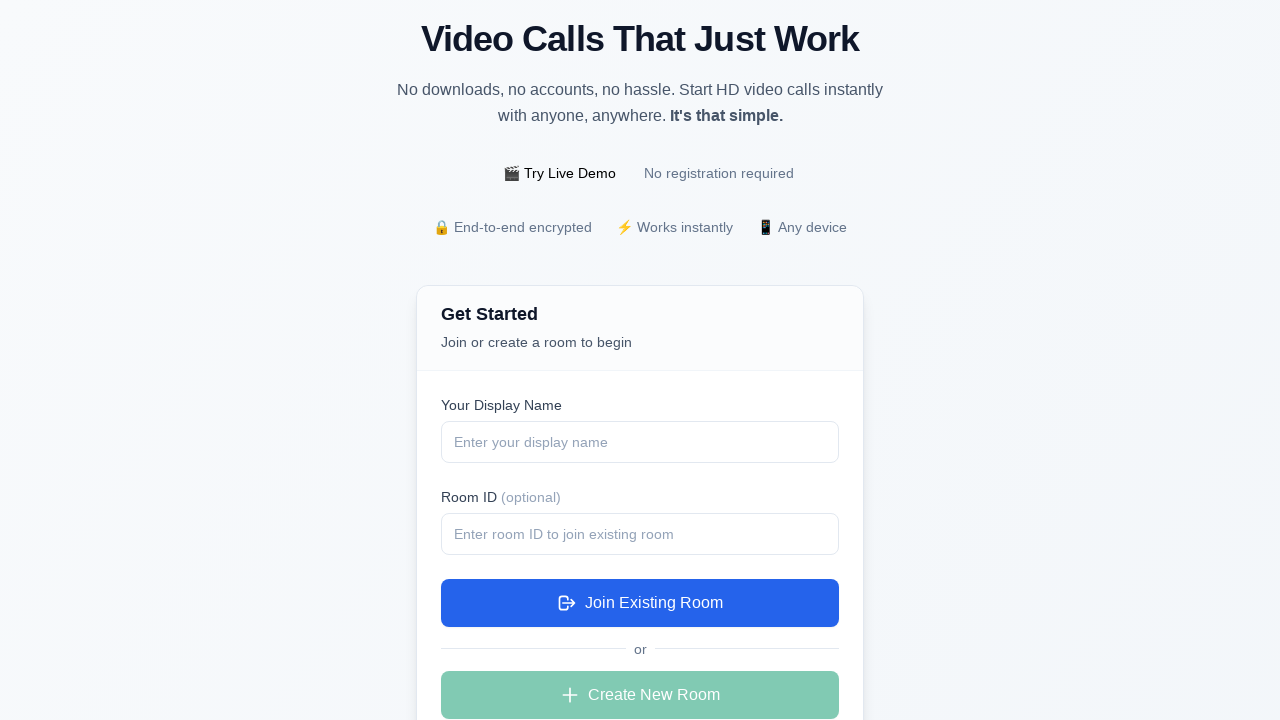

Located 'About' navigation element
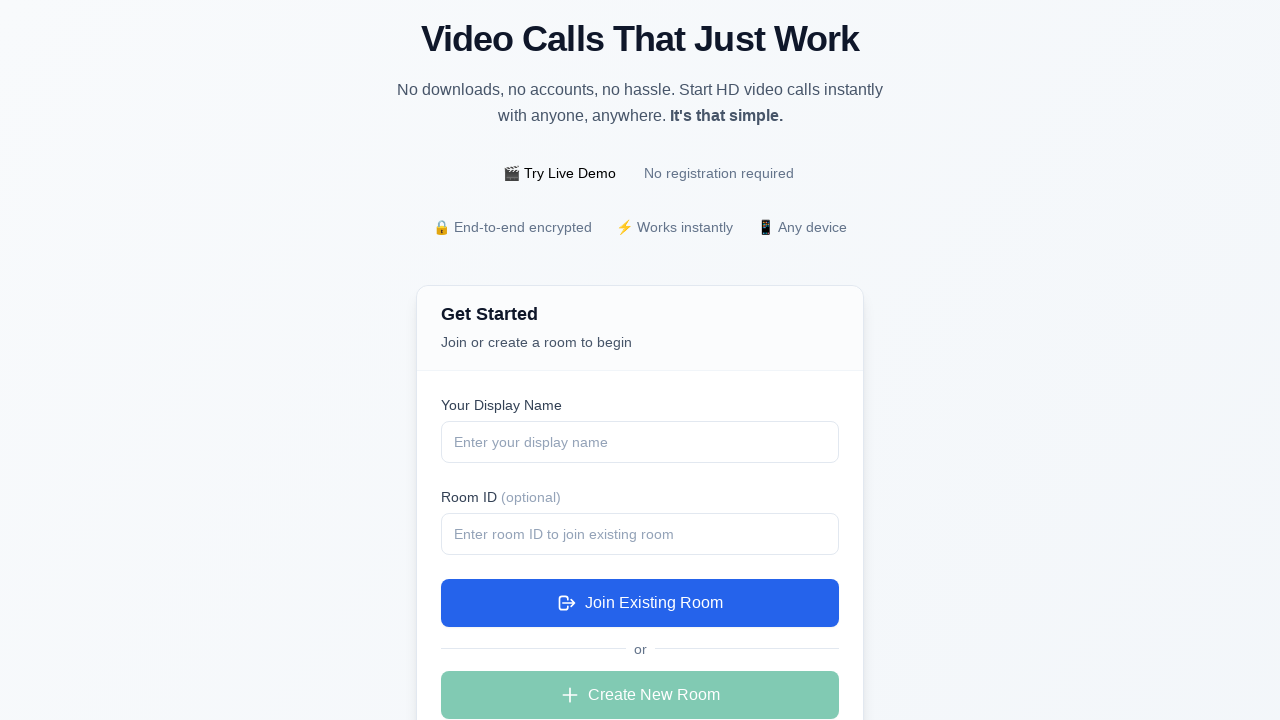

Pressed Tab key to test keyboard navigation
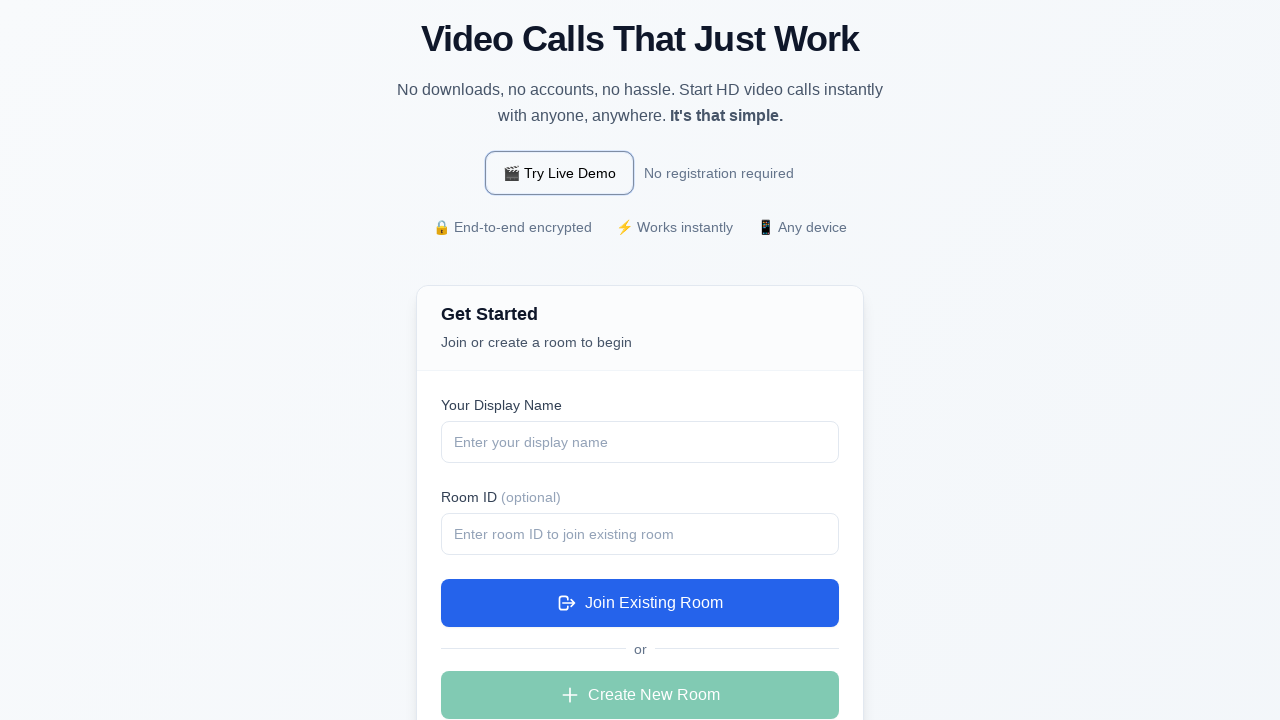

Waited 500ms for keyboard navigation response
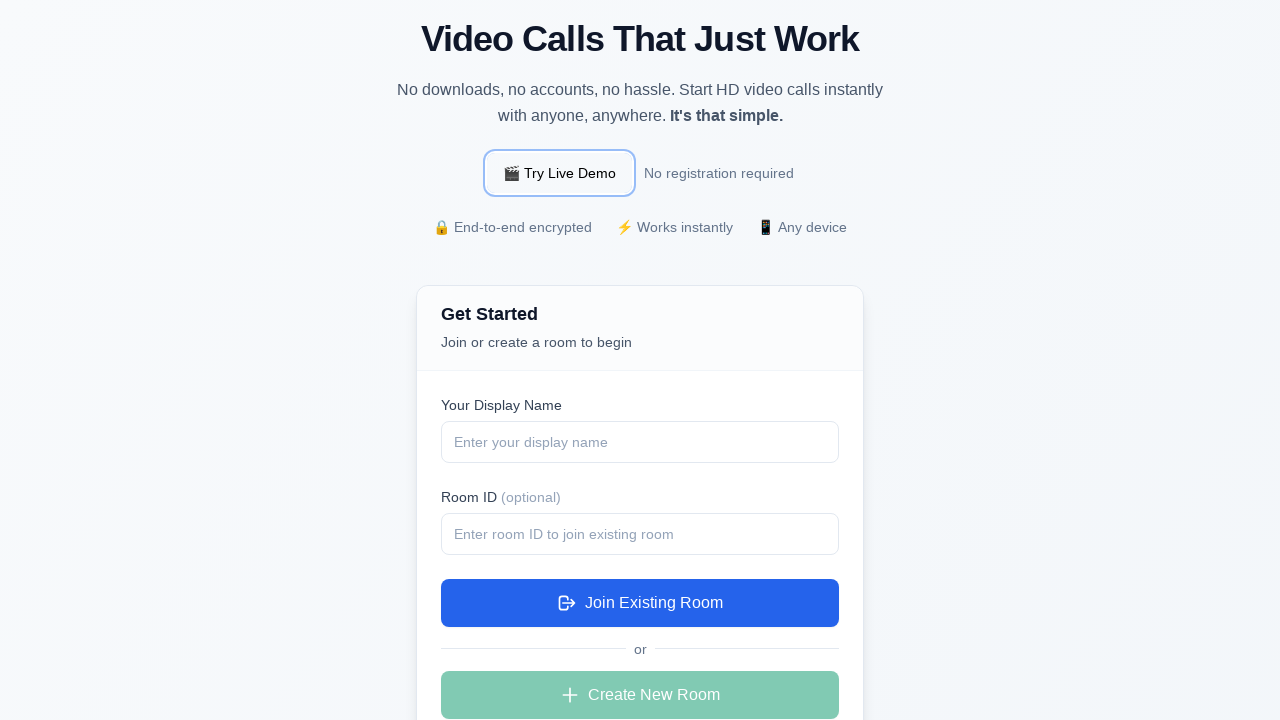

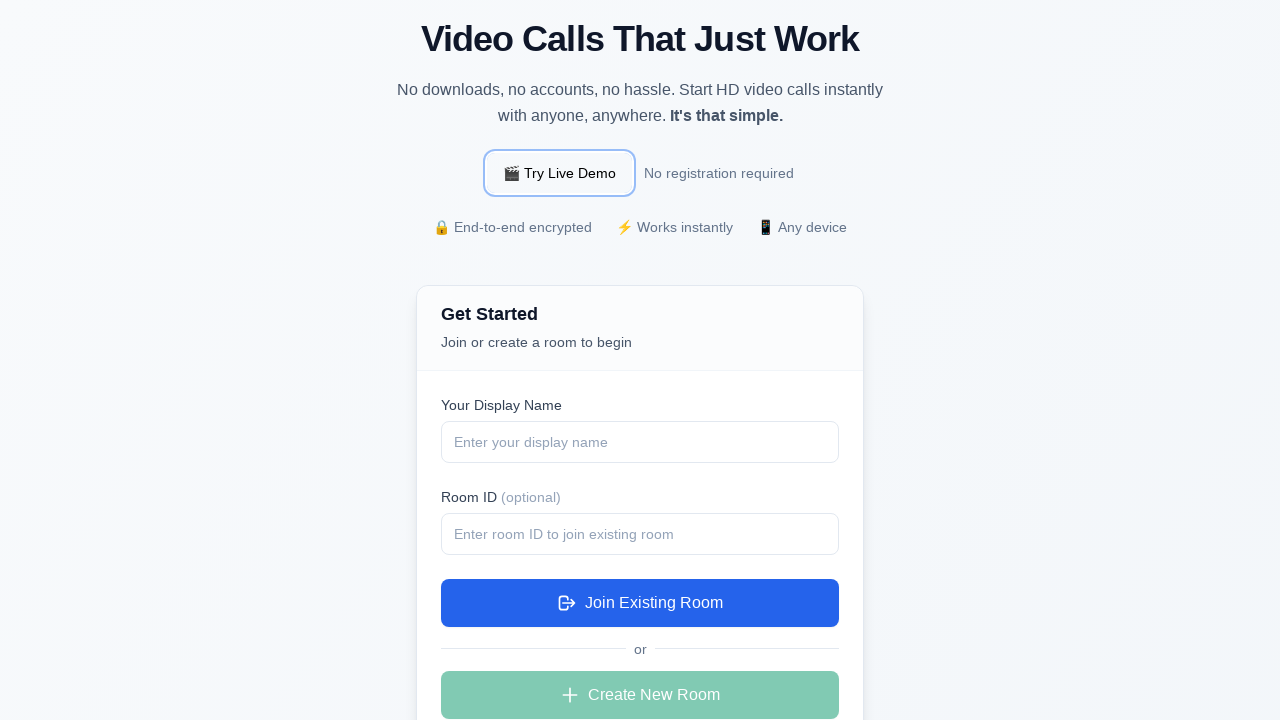